Tests explicit wait functionality by clicking a button, waiting for a delayed element to become clickable, clicking it, then clicking another button and waiting for an element to become invisible.

Starting URL: https://www.leafground.com/waits.xhtml

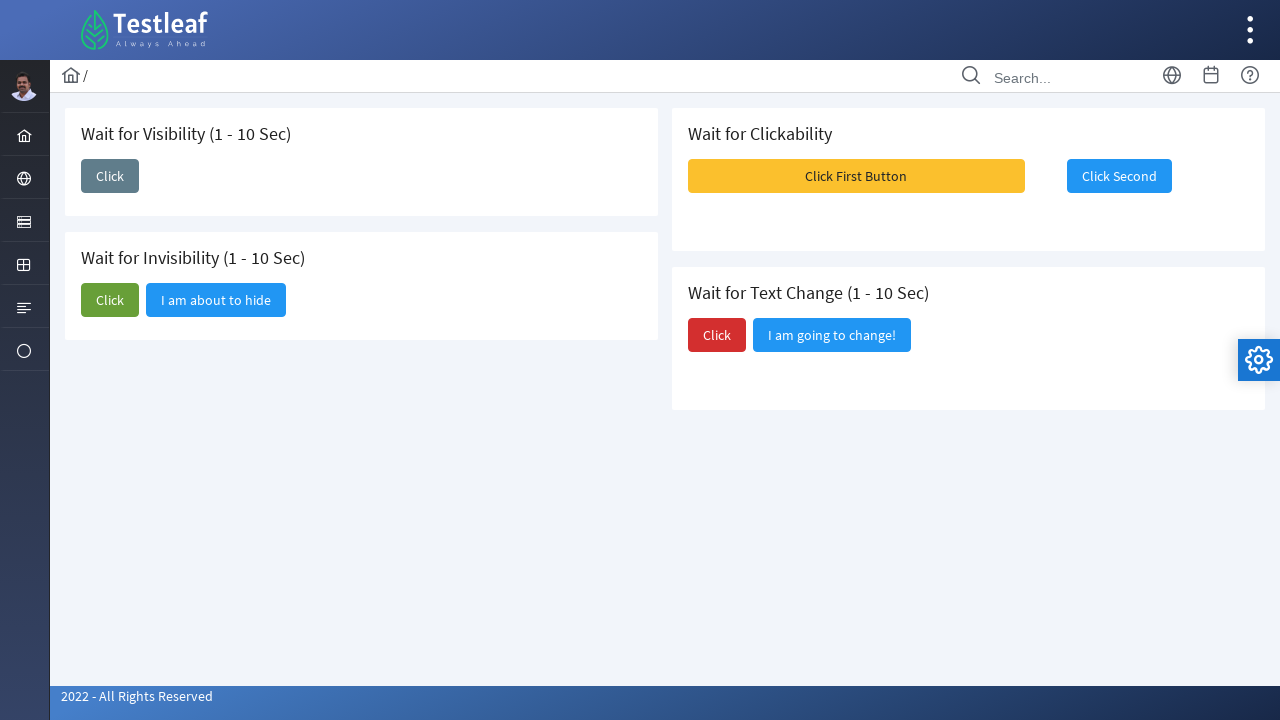

Clicked first 'Click' button to trigger delayed element appearance at (110, 176) on xpath=//span[text()='Click']
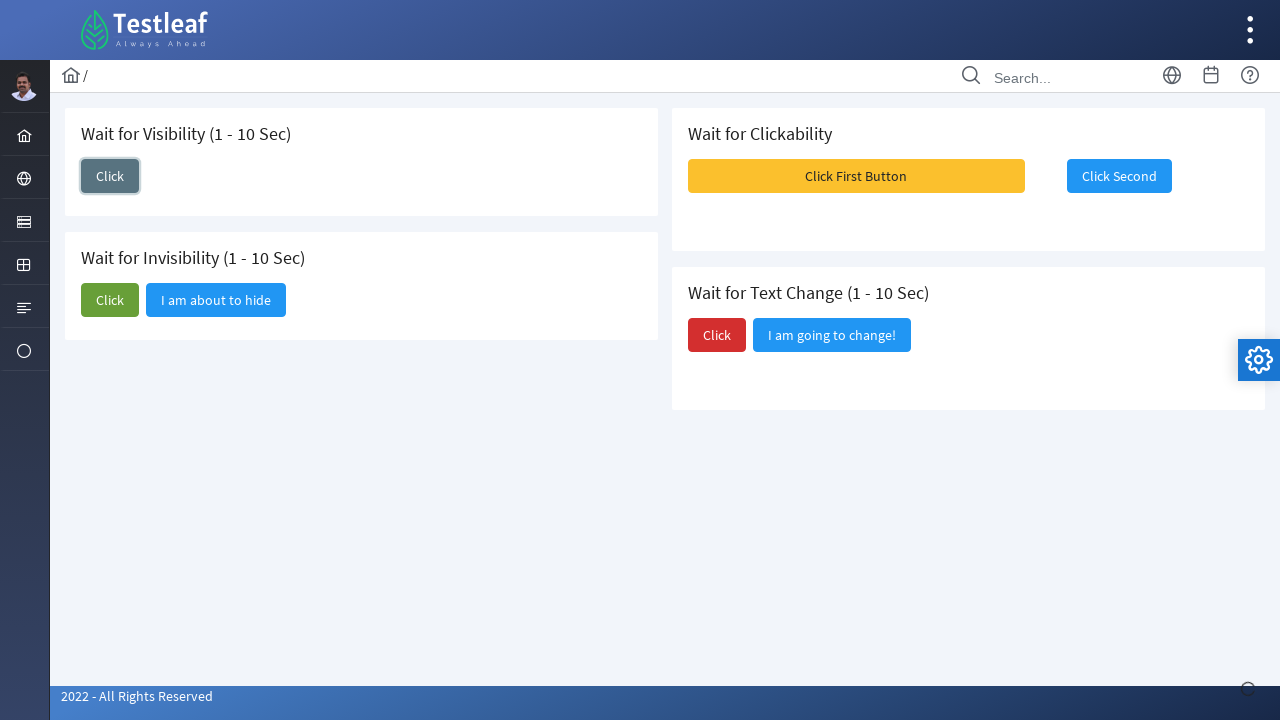

Waited for 'I am here' element to become visible
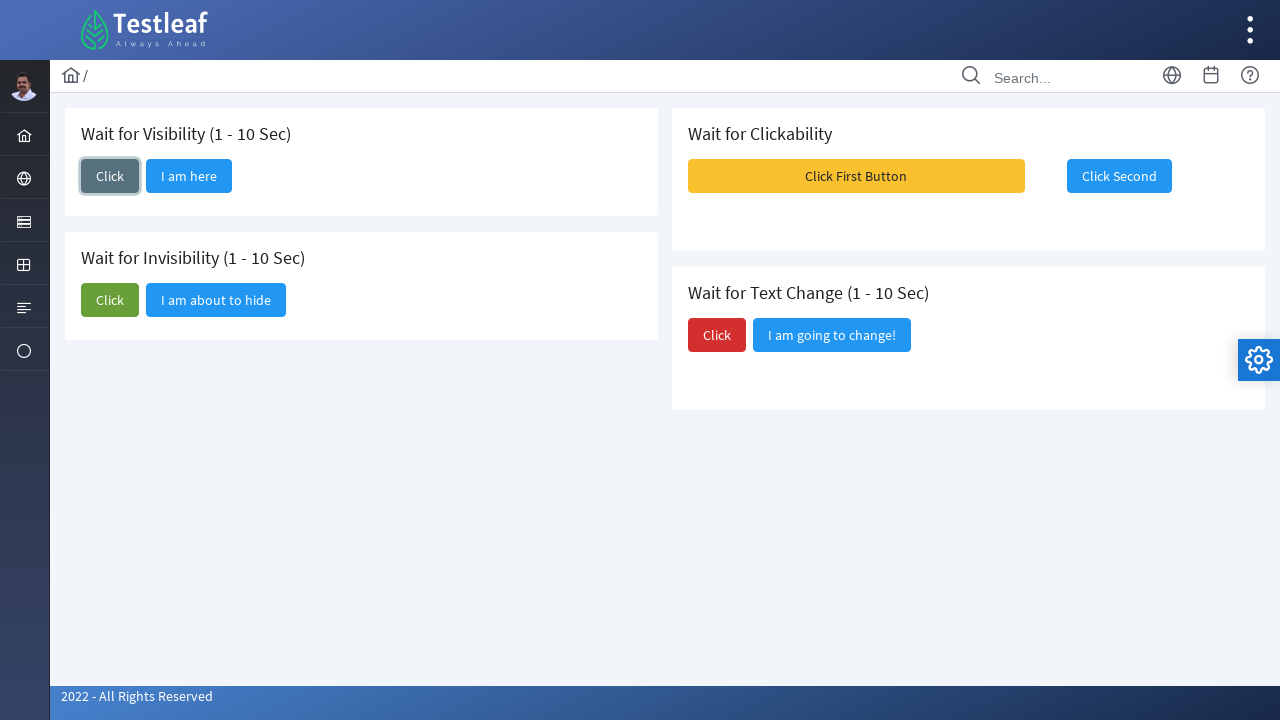

Clicked 'I am here' element at (189, 176) on xpath=//span[text()='I am here']
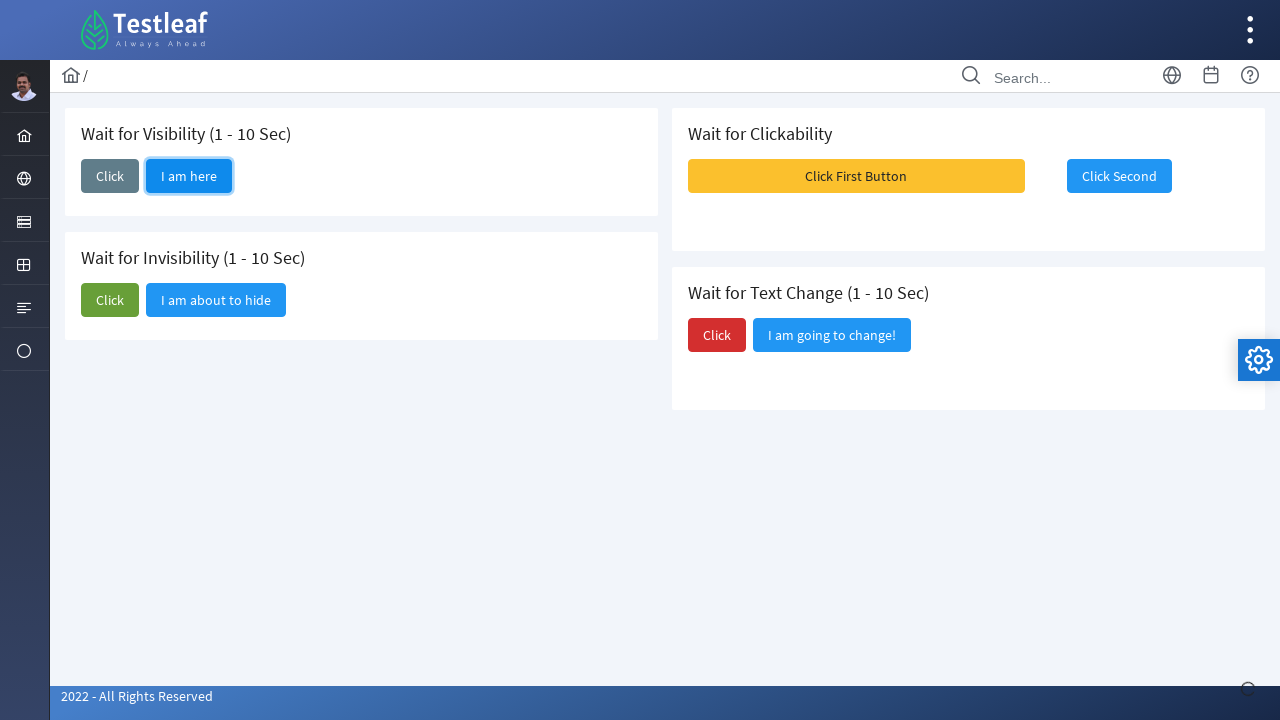

Clicked second 'Click' button at (110, 300) on (//span[text()='Click'])[2]
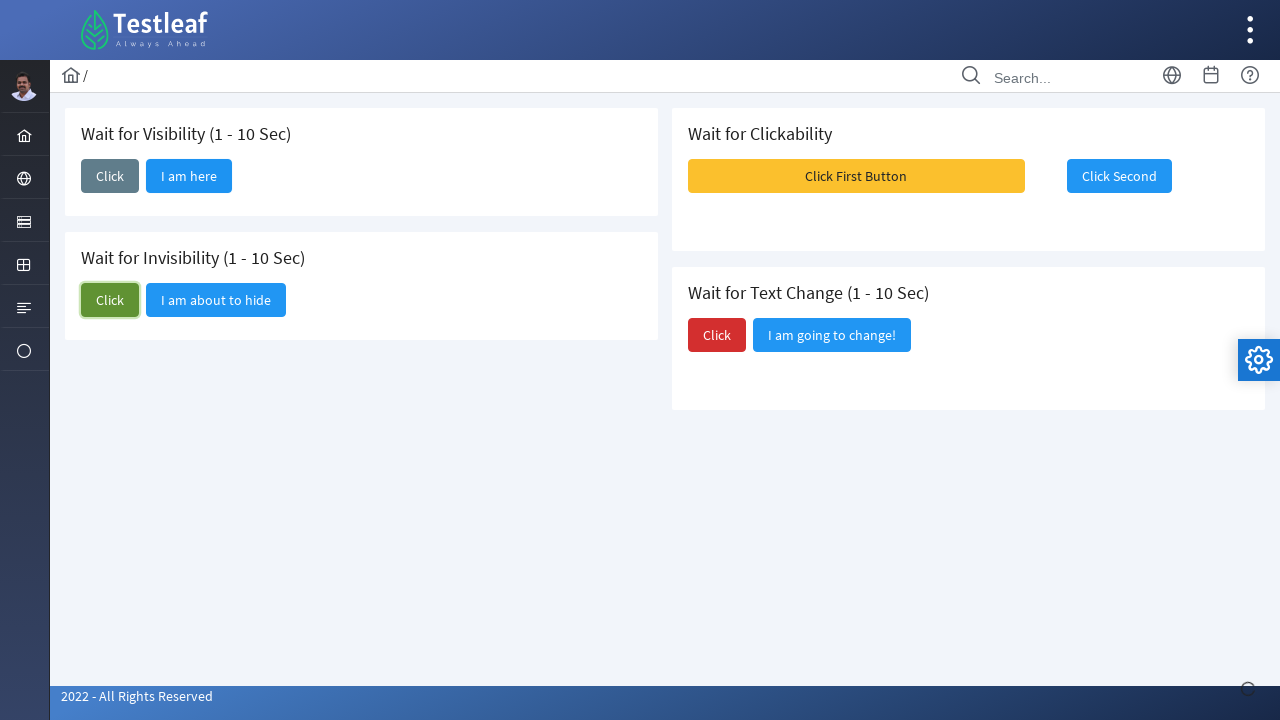

Waited for 'I am about to hide' element to become invisible
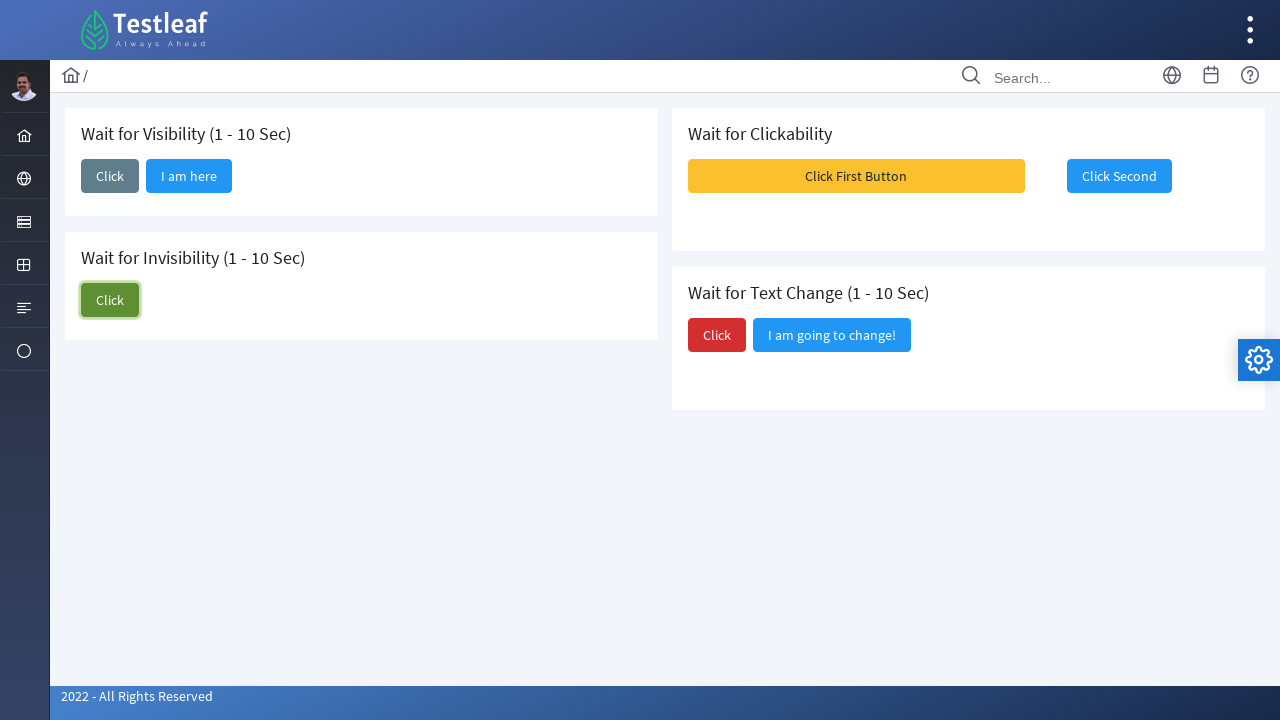

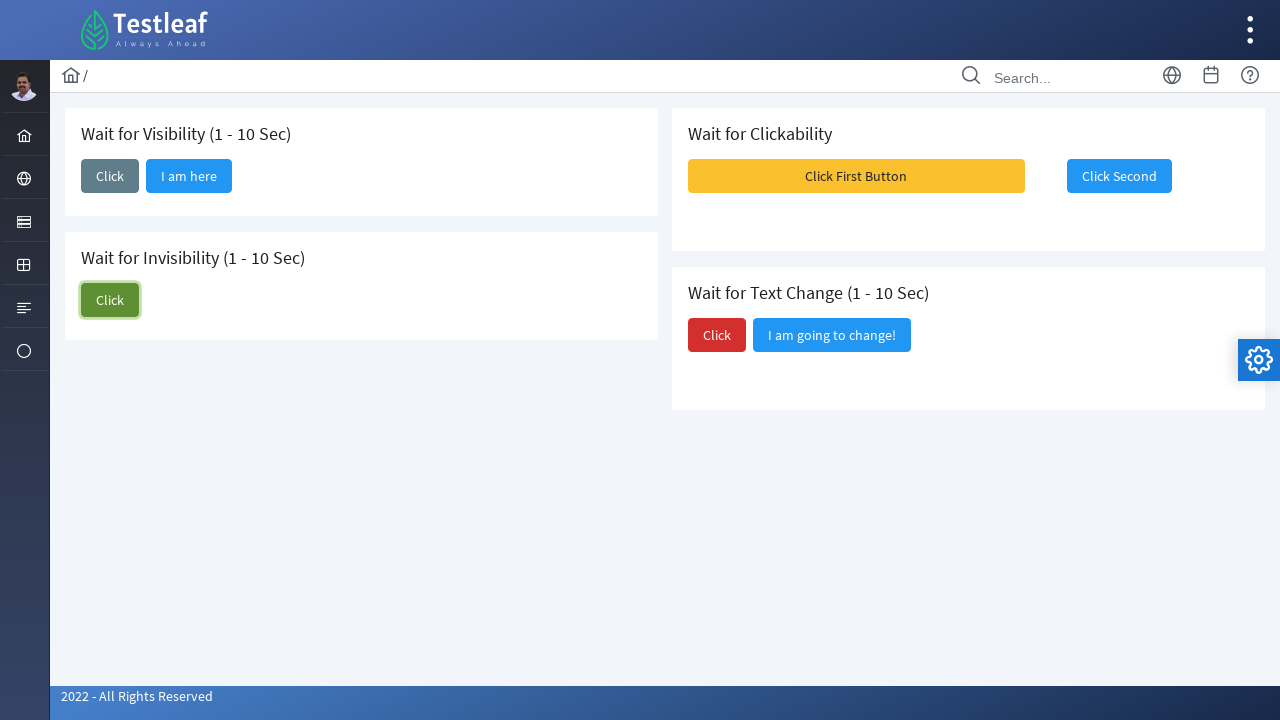